Tests jQuery UI selectable widget by selecting multiple list items while holding the CTRL key to demonstrate multi-selection functionality

Starting URL: https://jqueryui.com/selectable/

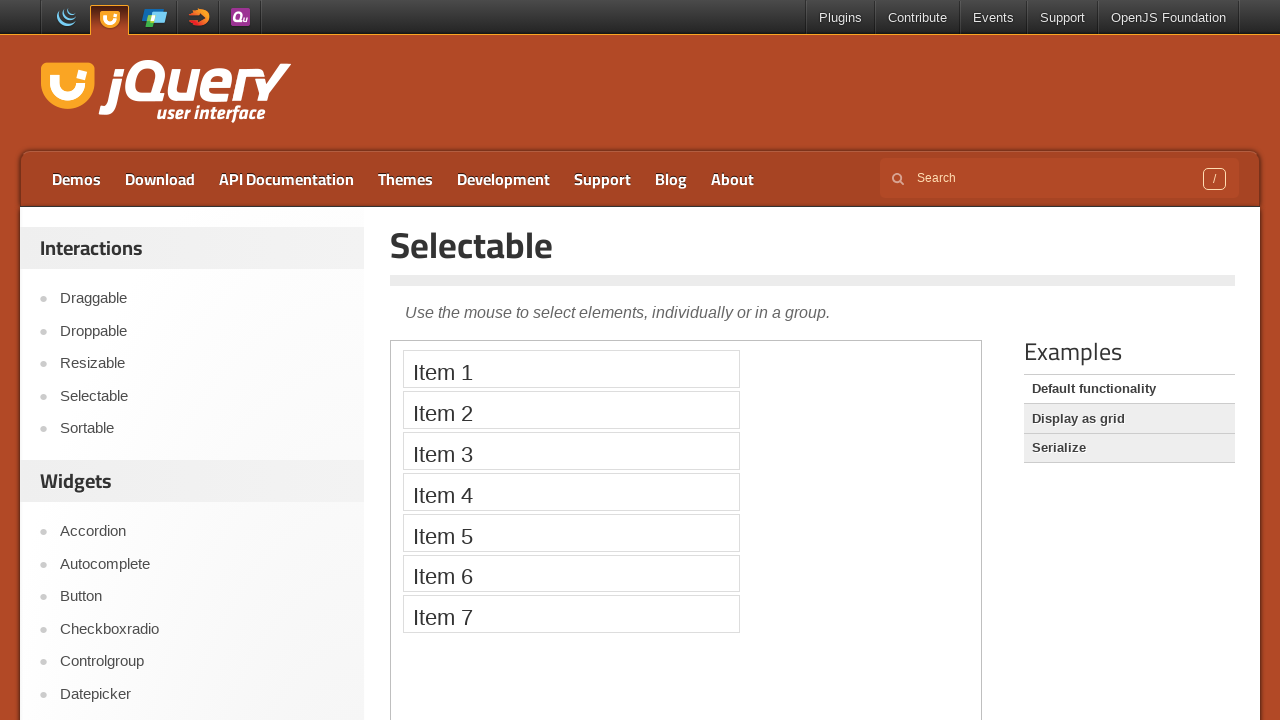

Page loaded with domcontentloaded state
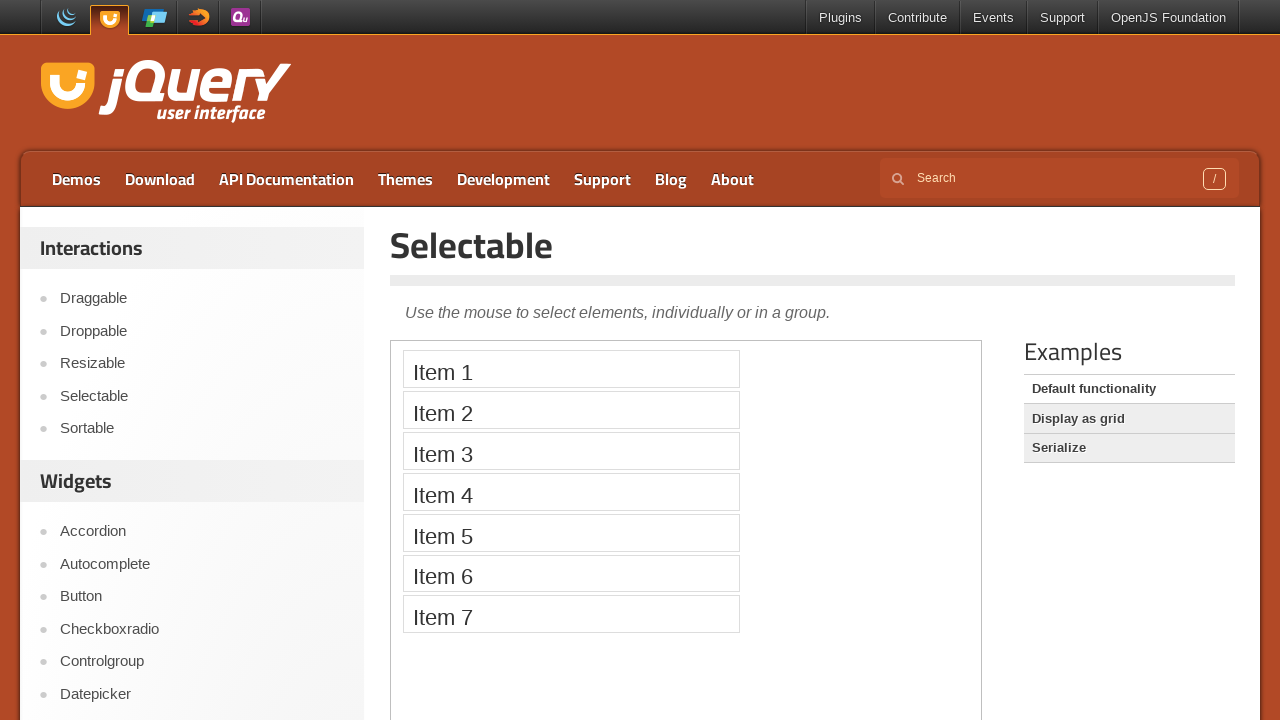

Located the demo iframe containing the selectable widget
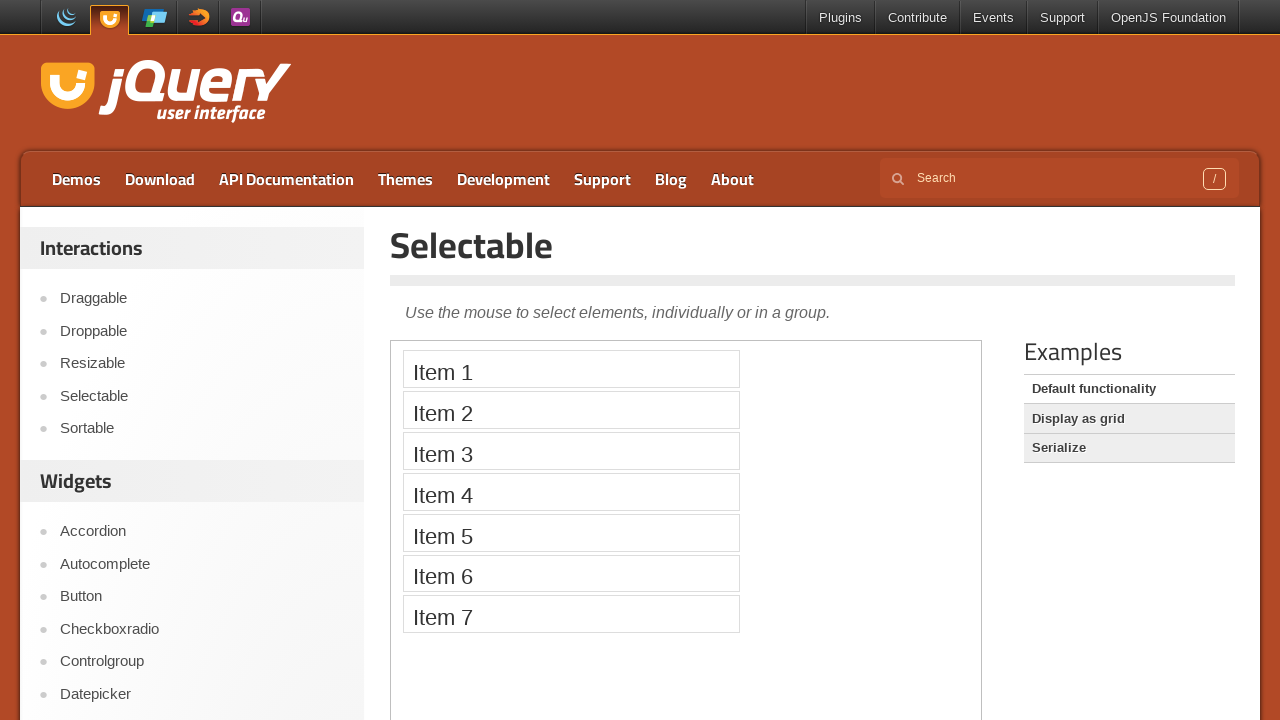

Selectable list element is now visible
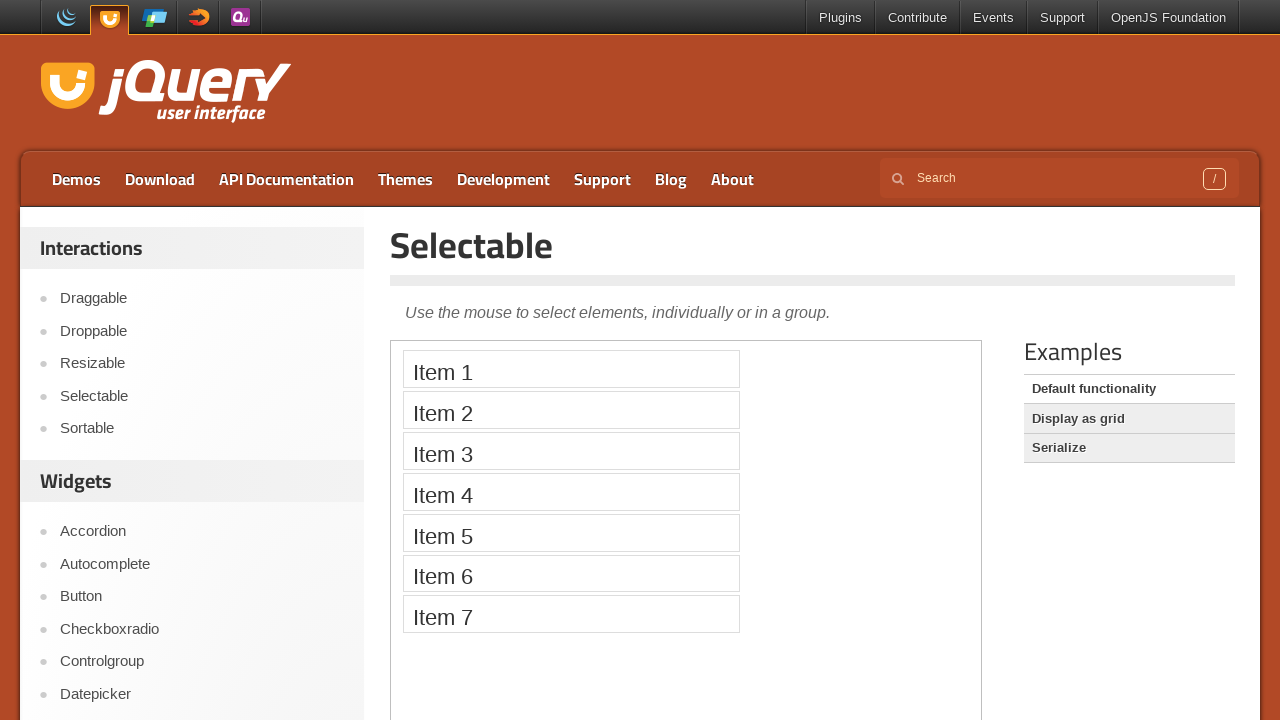

Selected first list item with CTRL+click at (571, 369) on iframe.demo-frame >> nth=0 >> internal:control=enter-frame >> xpath=//ol[@id='se
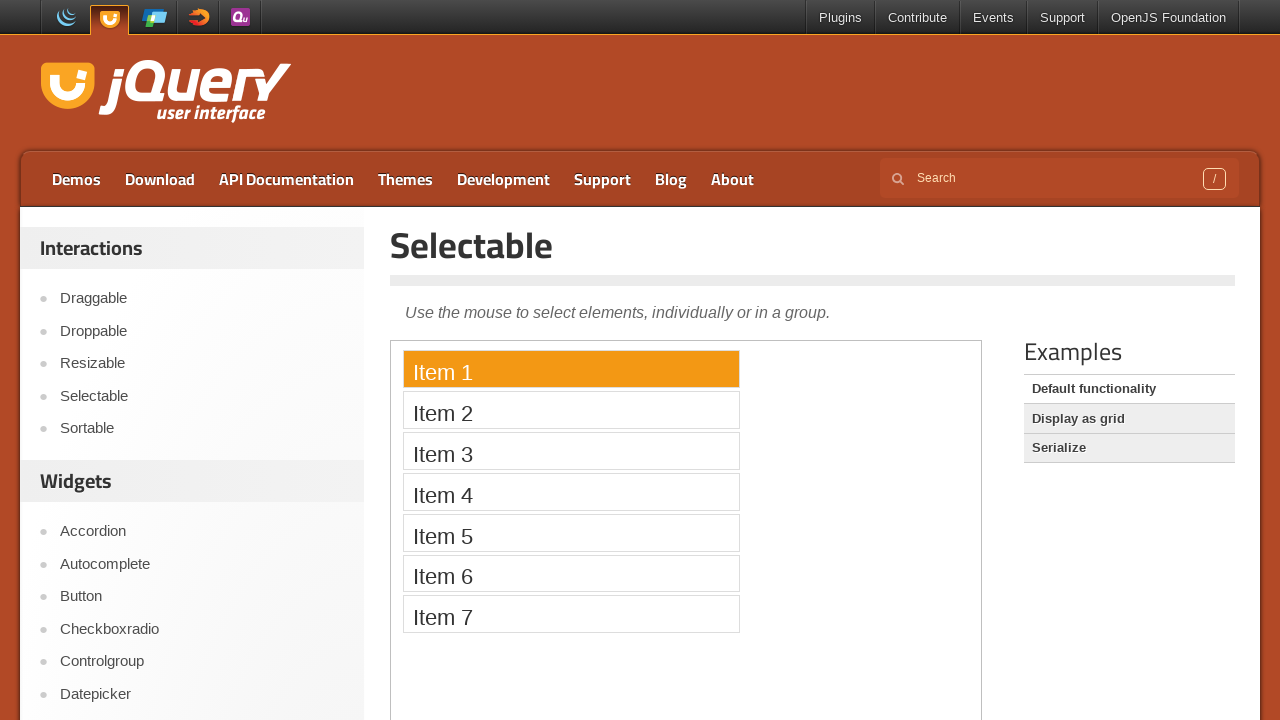

Selected second list item with CTRL+click at (571, 410) on iframe.demo-frame >> nth=0 >> internal:control=enter-frame >> xpath=//ol[@id='se
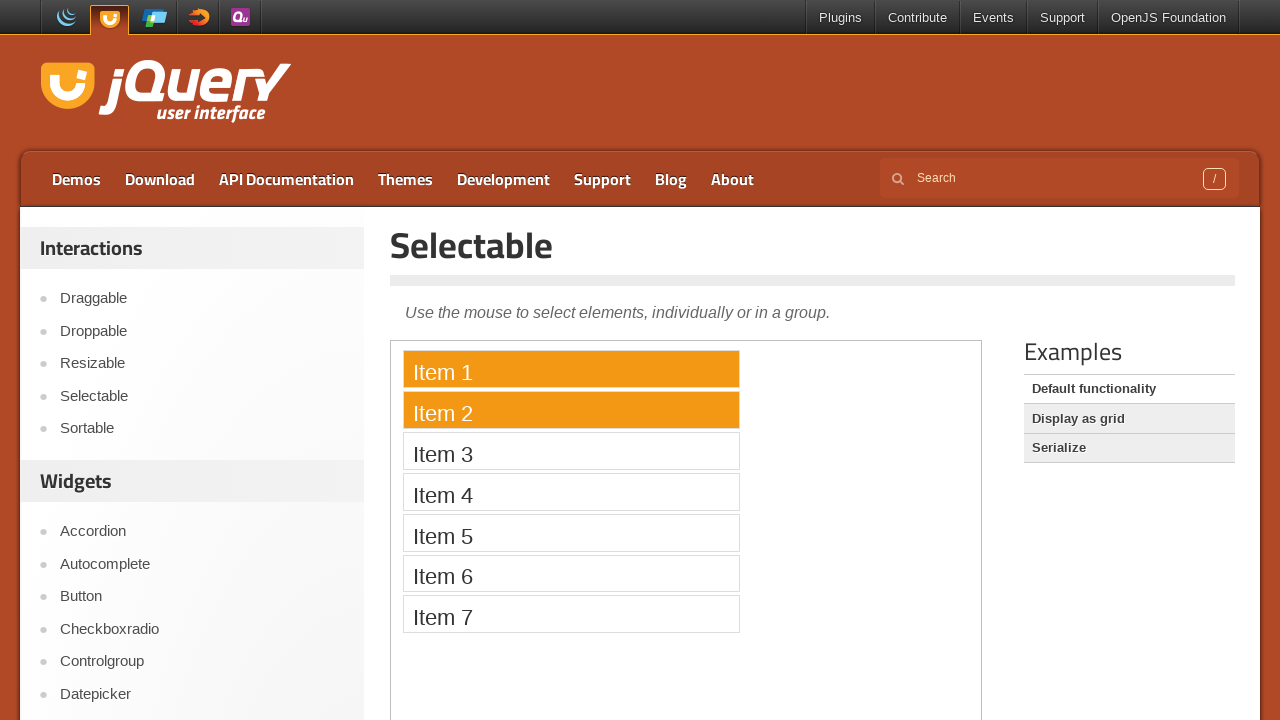

Selected third list item with CTRL+click at (571, 451) on iframe.demo-frame >> nth=0 >> internal:control=enter-frame >> xpath=//ol[@id='se
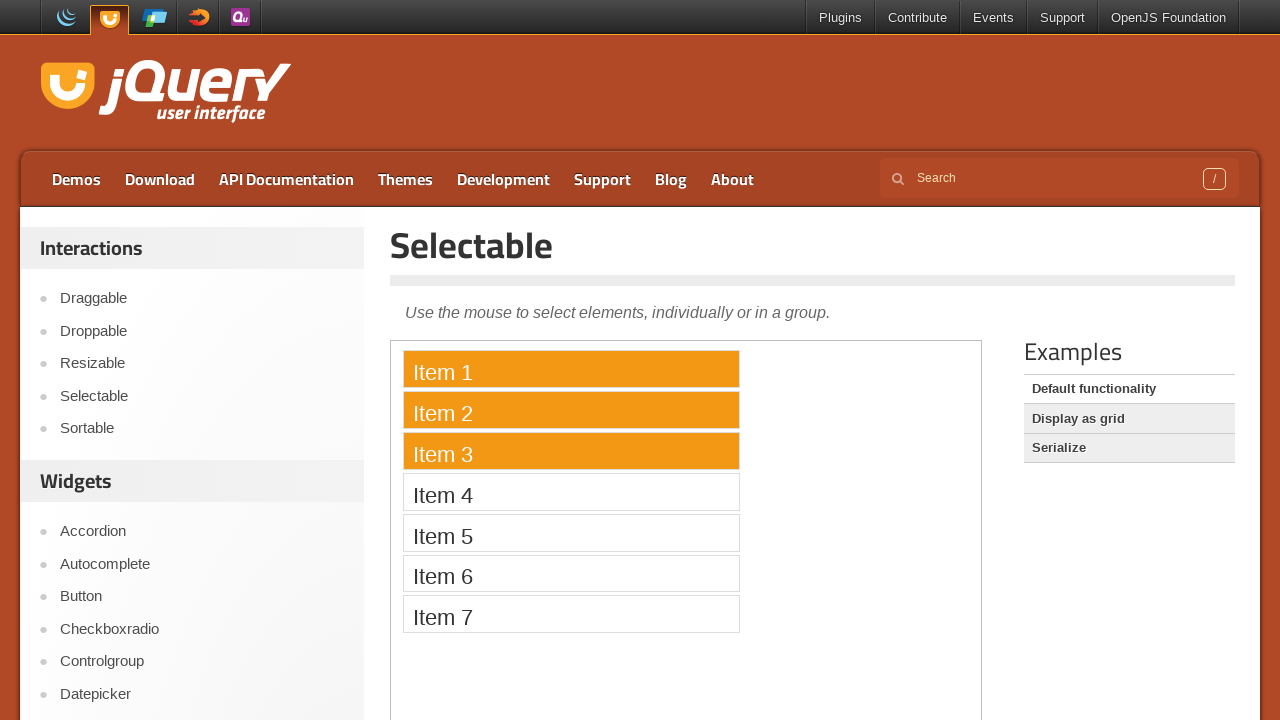

Selected fourth list item with CTRL+click at (571, 492) on iframe.demo-frame >> nth=0 >> internal:control=enter-frame >> xpath=//ol[@id='se
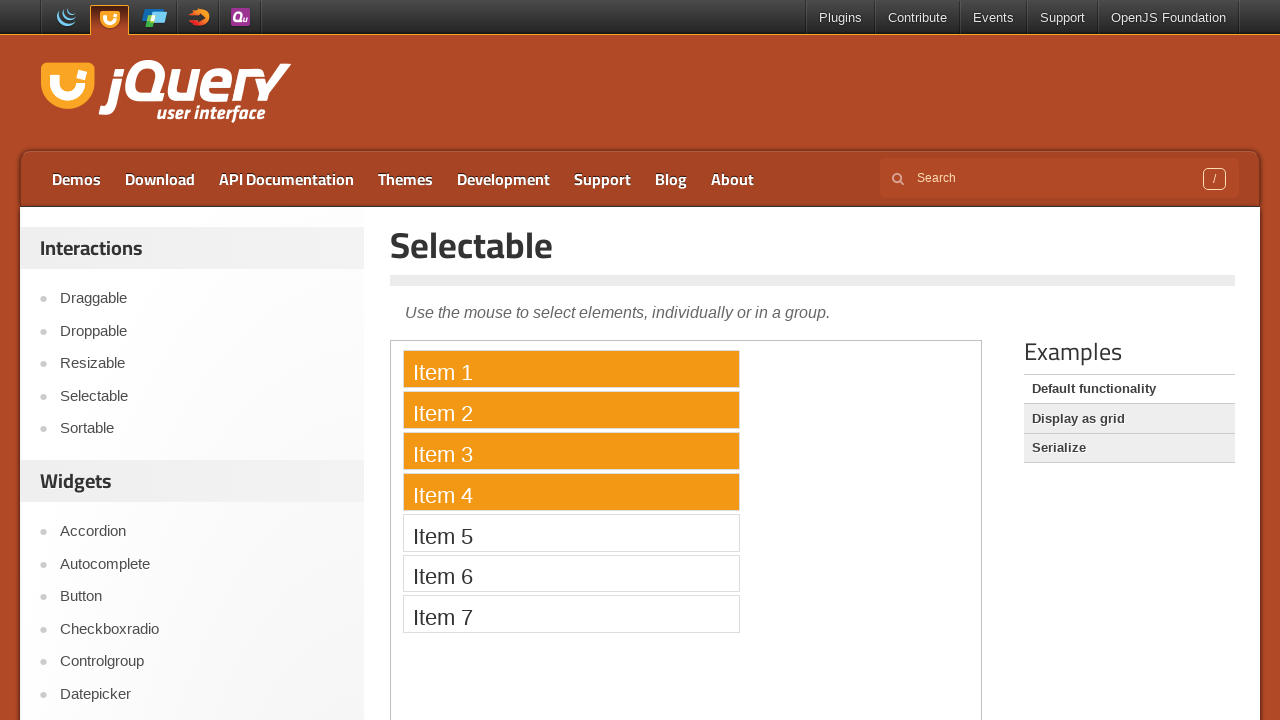

Selected fifth list item with CTRL+click at (571, 532) on iframe.demo-frame >> nth=0 >> internal:control=enter-frame >> xpath=//ol[@id='se
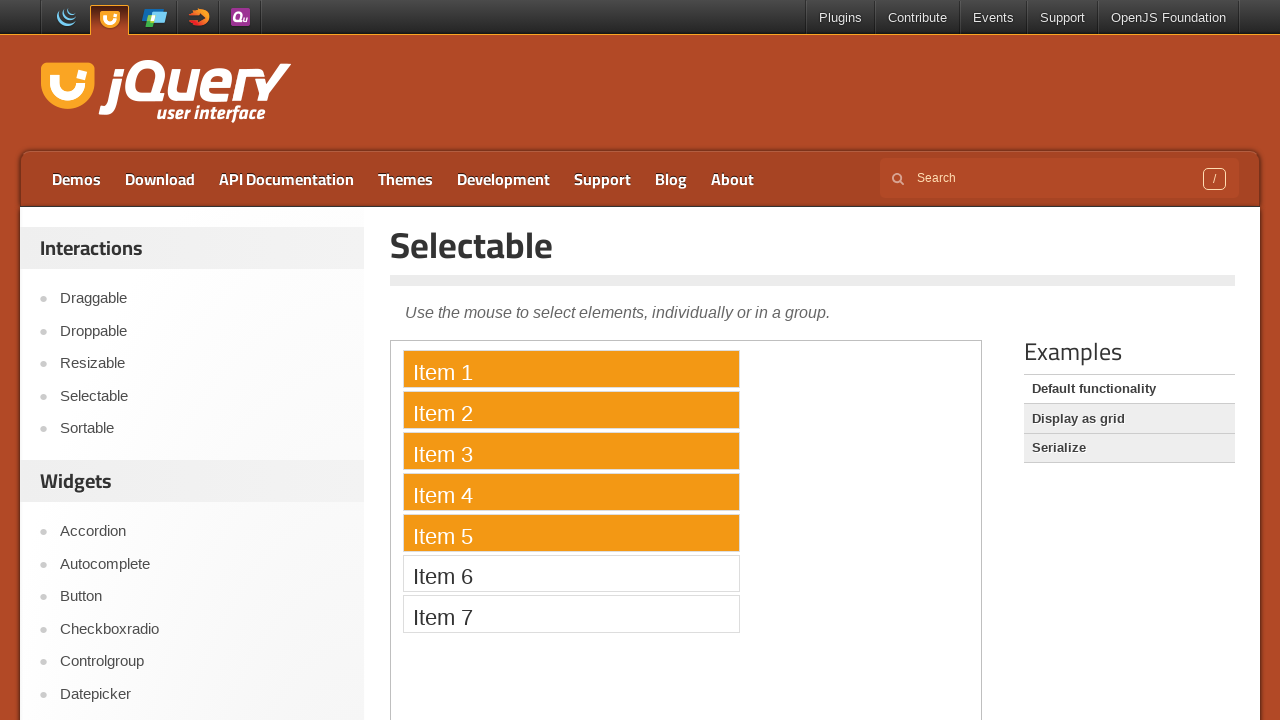

Selected sixth list item with CTRL+click at (571, 573) on iframe.demo-frame >> nth=0 >> internal:control=enter-frame >> xpath=//ol[@id='se
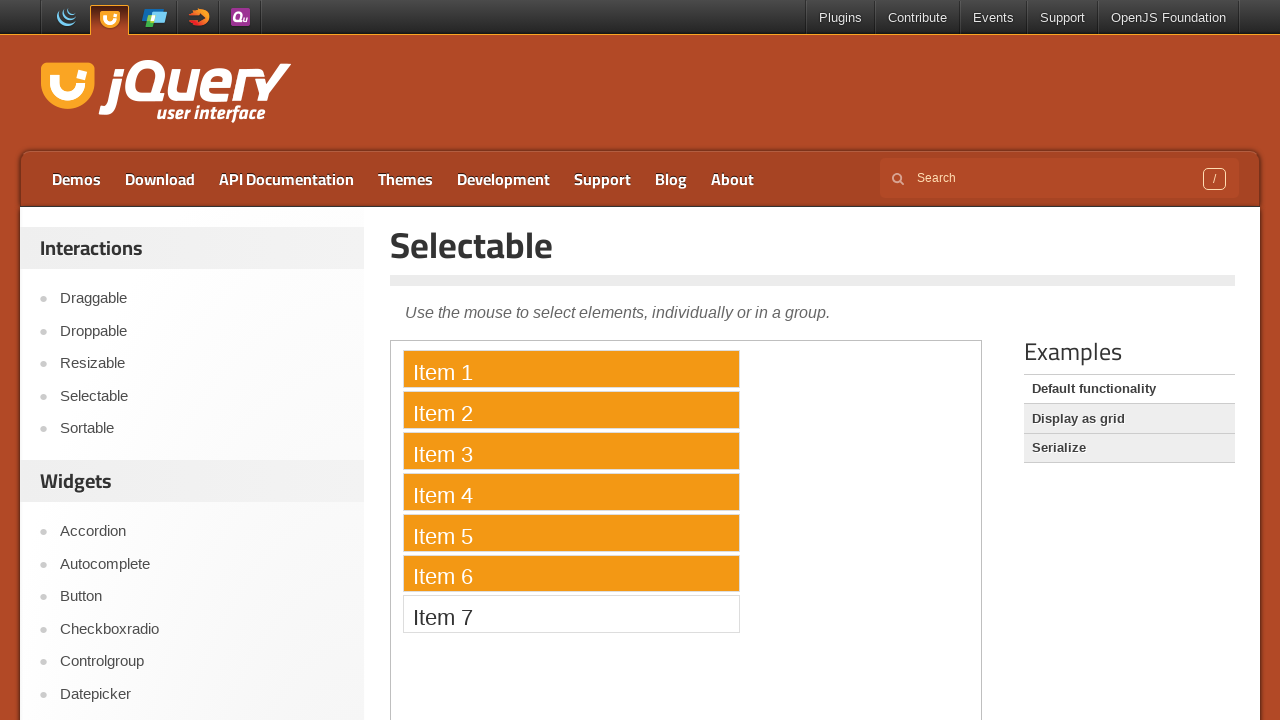

Selected seventh list item with CTRL+click at (571, 614) on iframe.demo-frame >> nth=0 >> internal:control=enter-frame >> xpath=//ol[@id='se
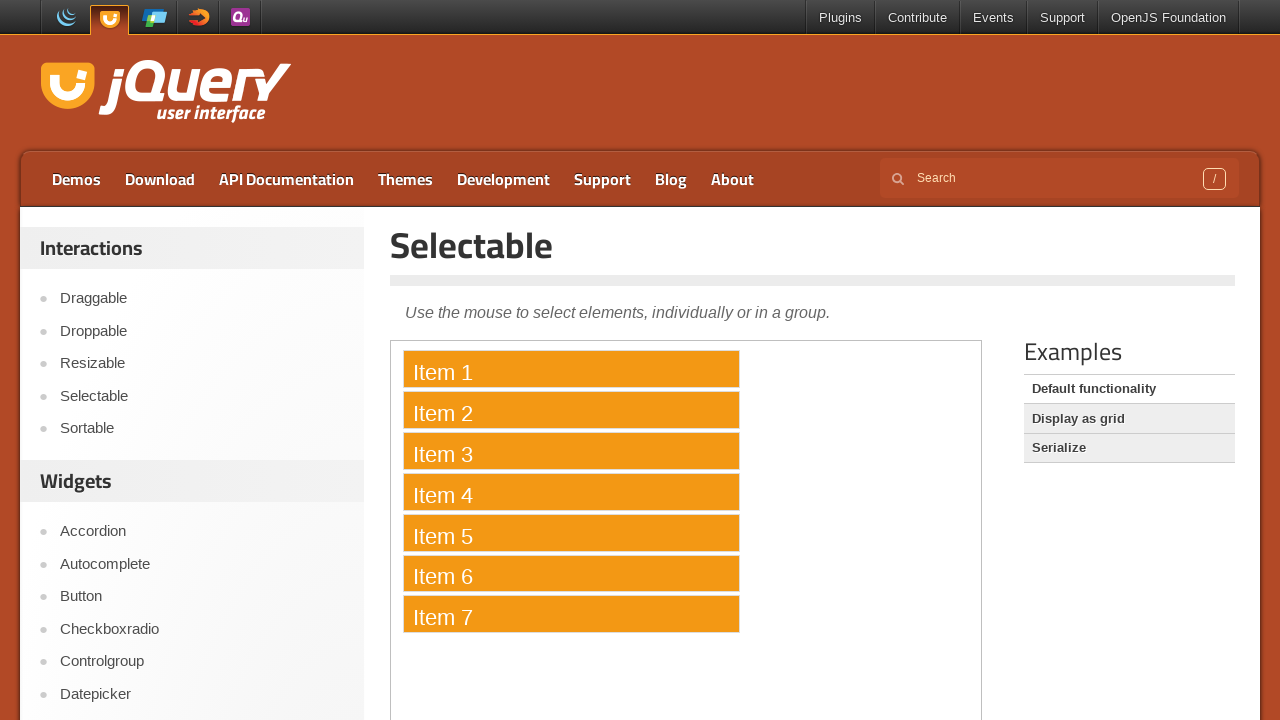

Waited for 1 second to observe multi-selection result
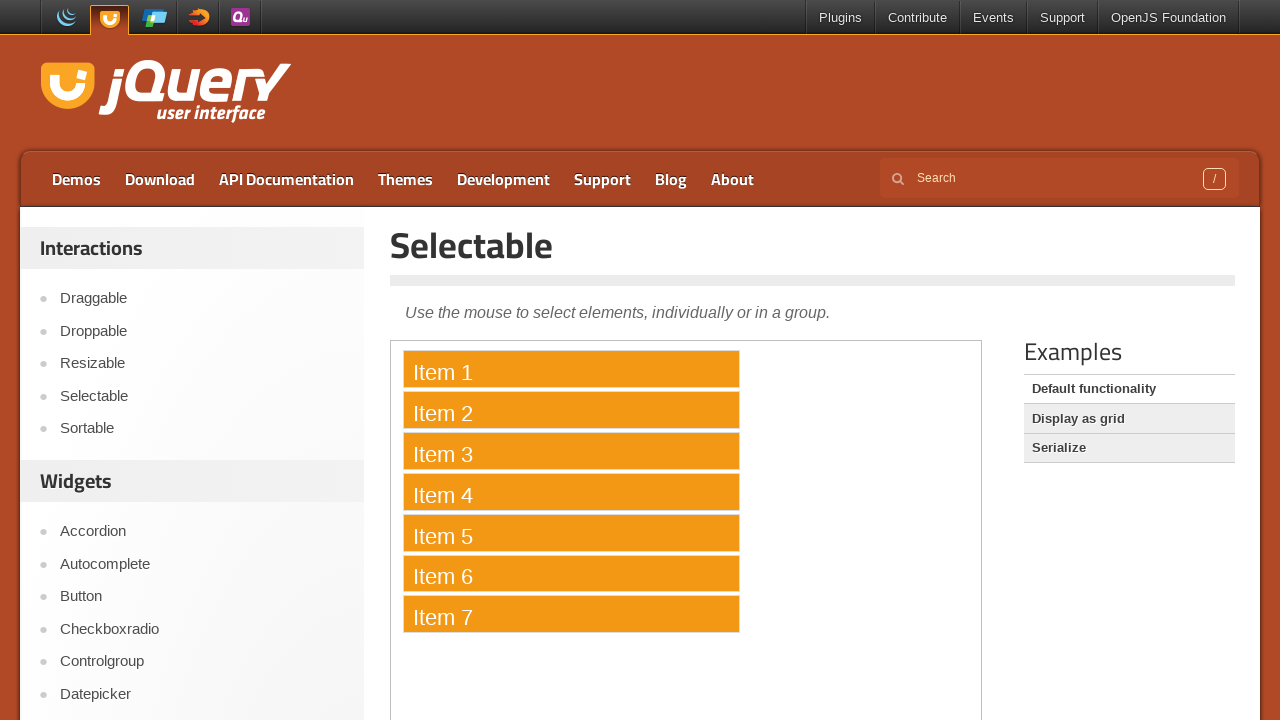

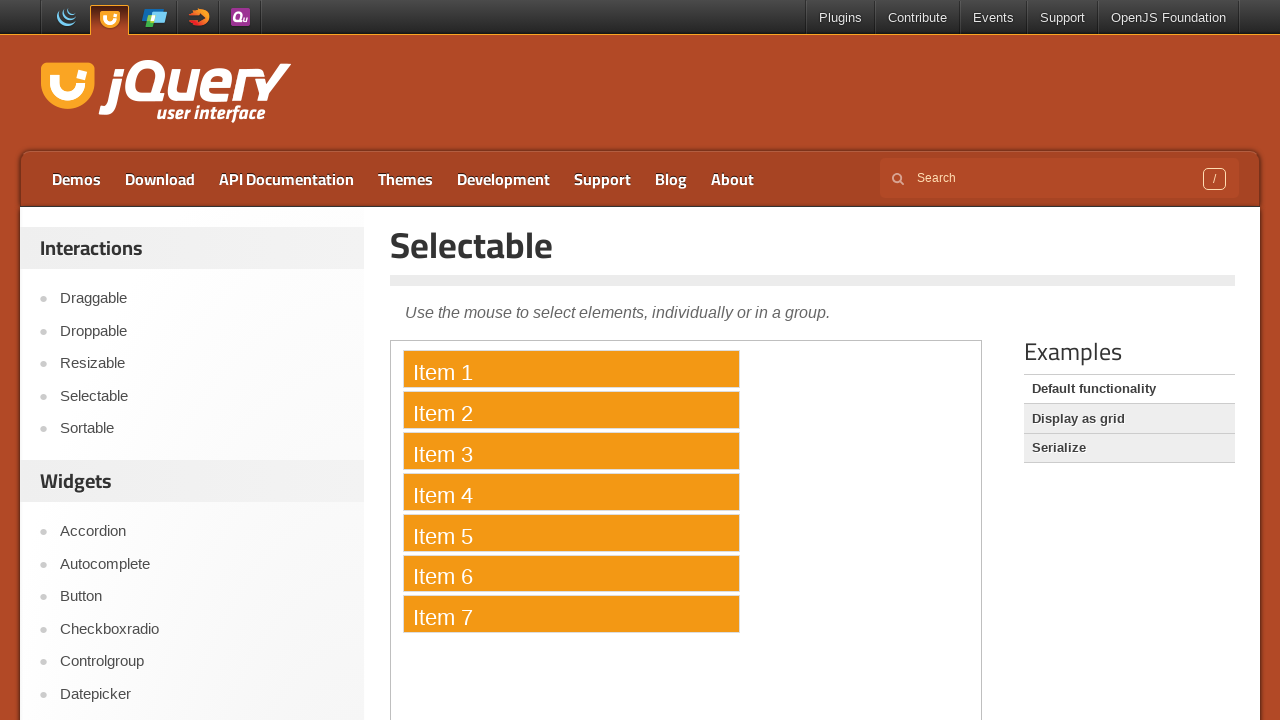